Navigates to Flipkart homepage and verifies the page loads successfully

Starting URL: https://flipkart.com

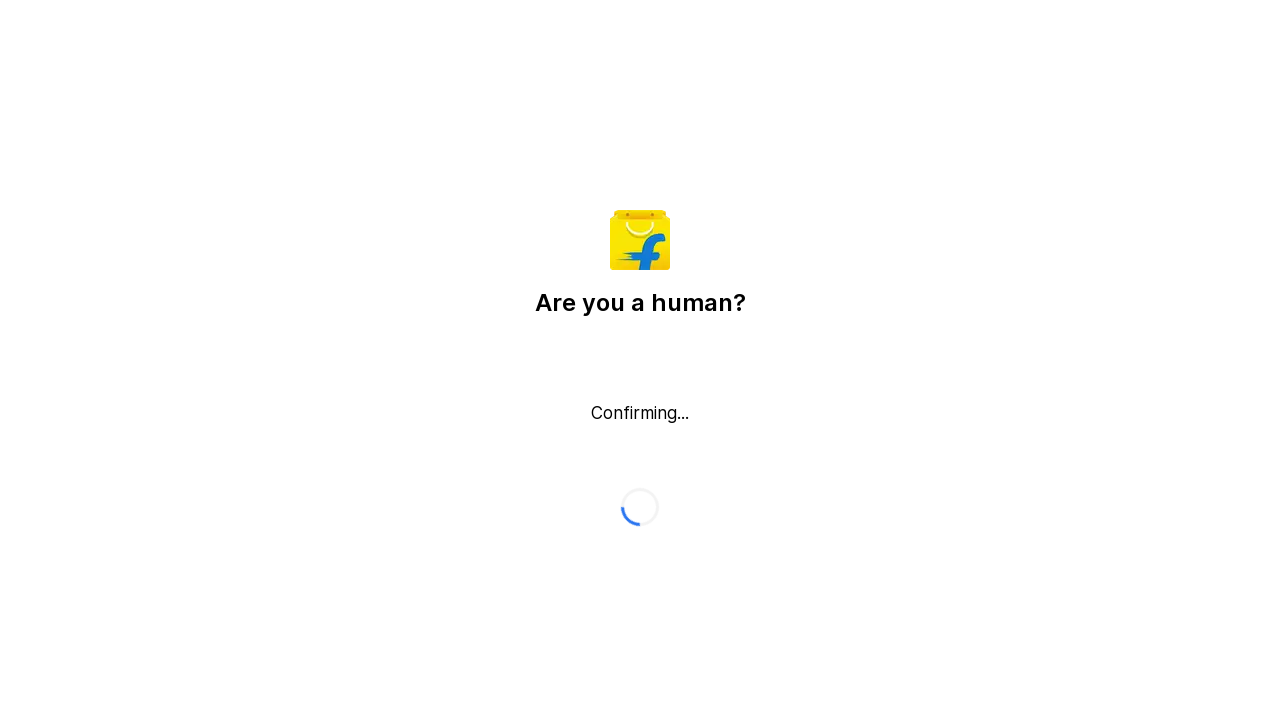

Waited for page DOM content to load on Flipkart homepage
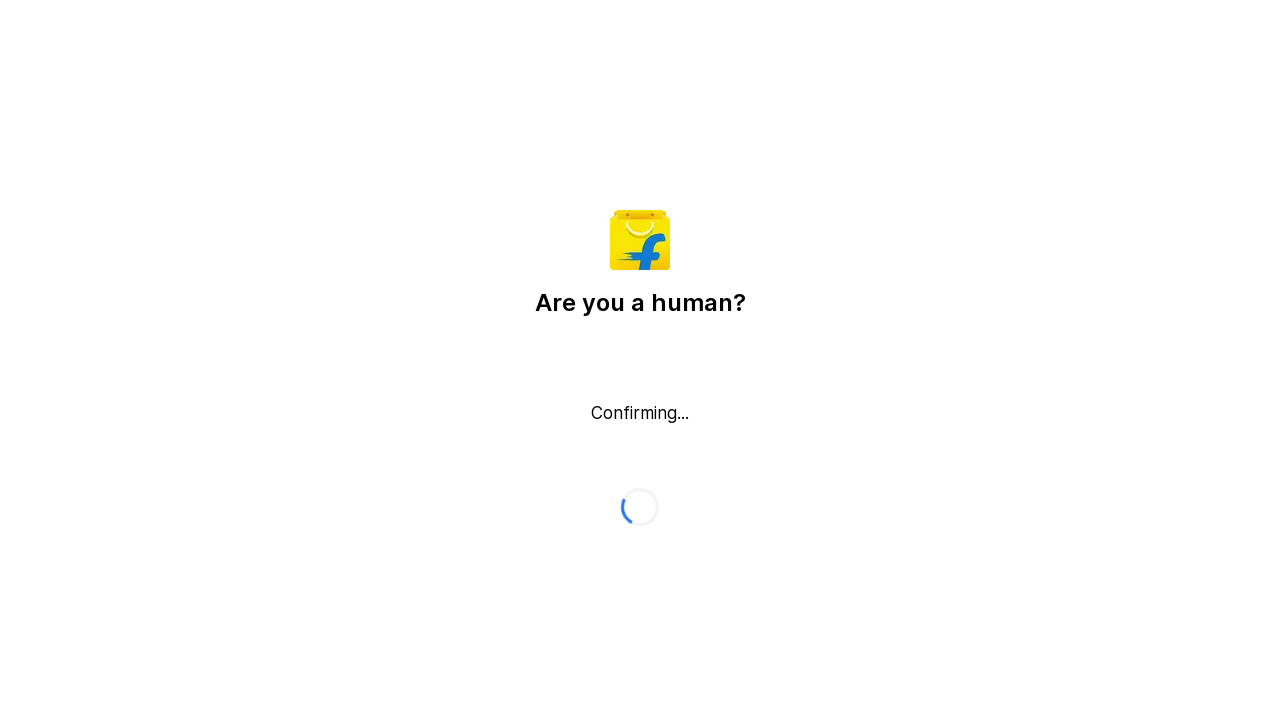

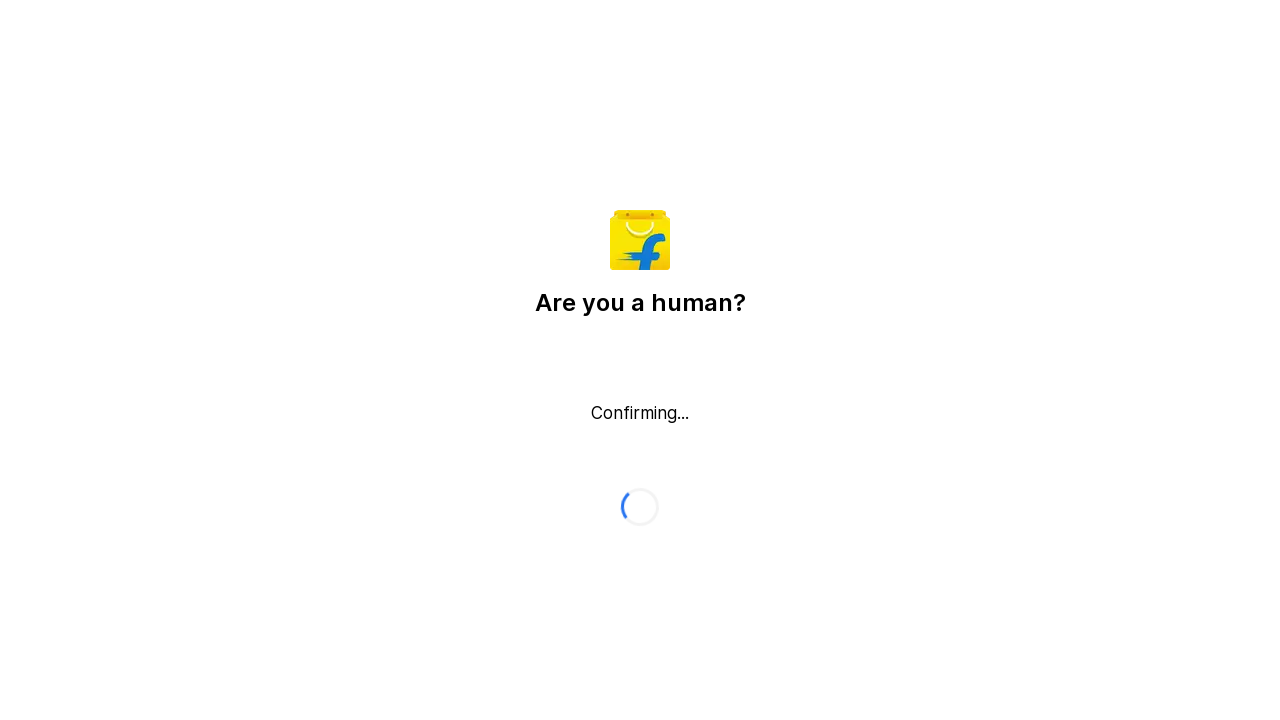